Navigates to MakeMyTrip travel booking website and verifies the page loads successfully

Starting URL: https://www.makemytrip.com/

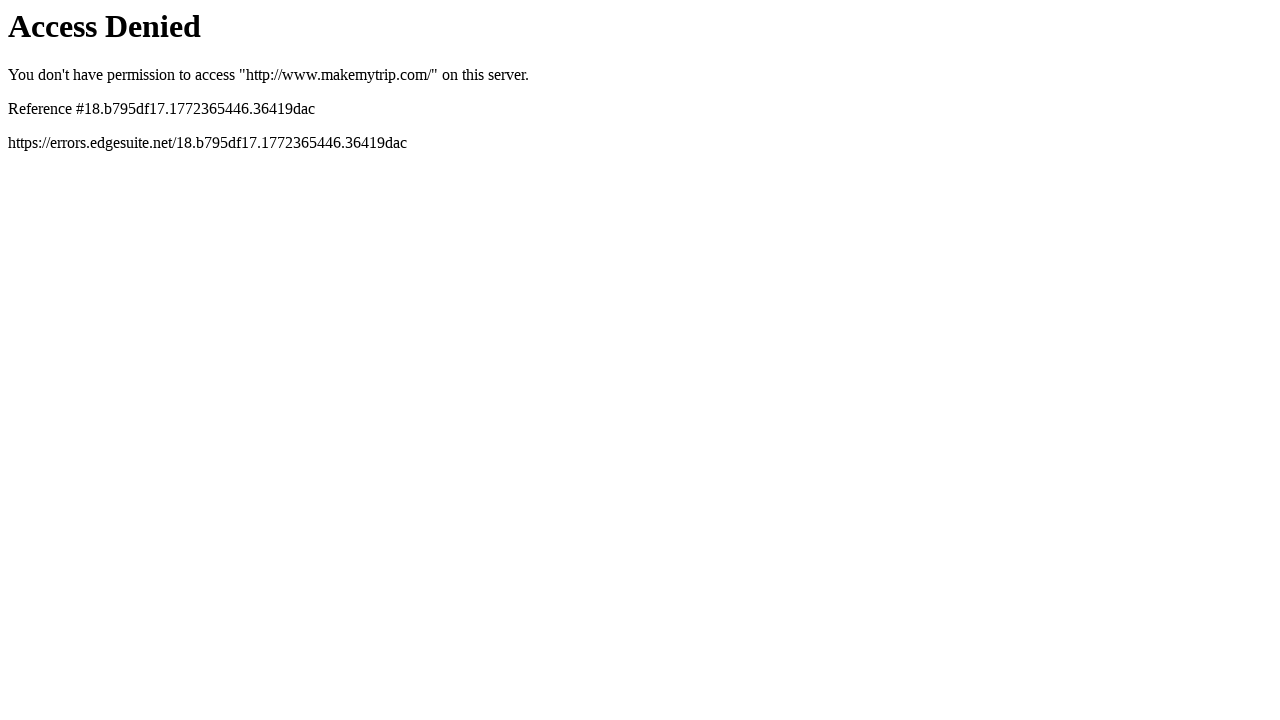

Navigated to MakeMyTrip travel booking website
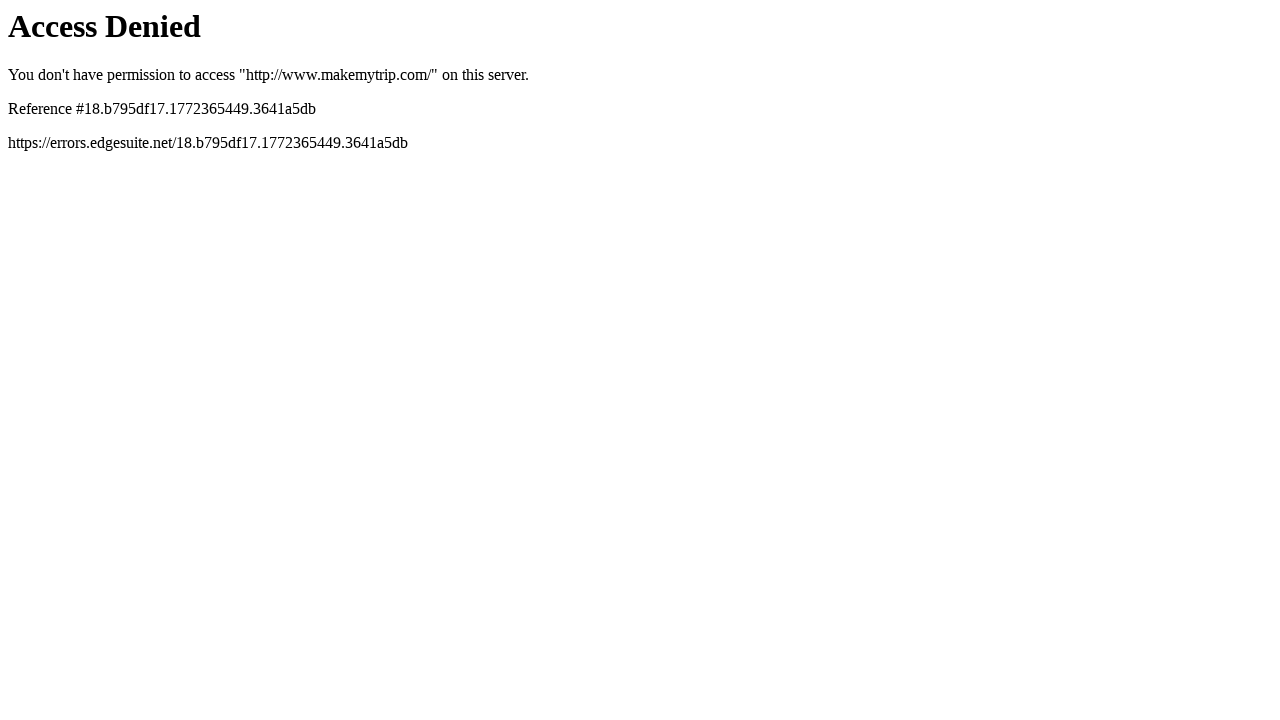

Page DOM content loaded
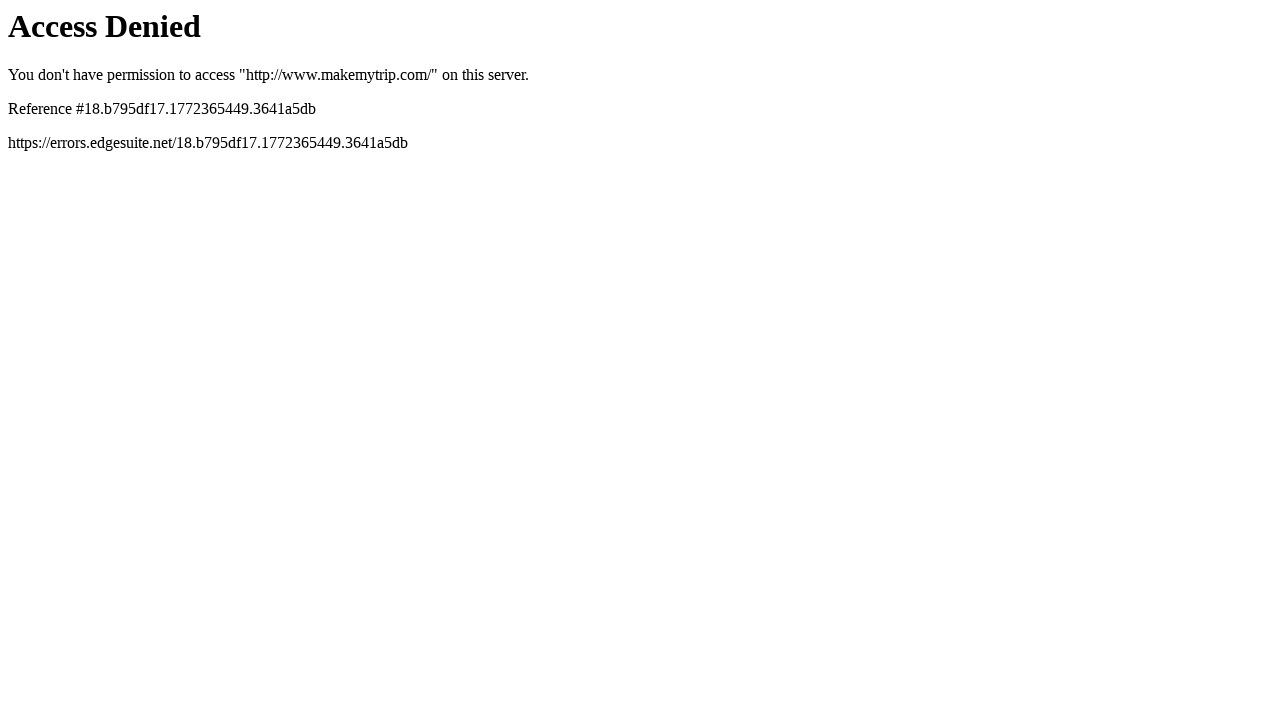

Body element is visible, page loaded successfully
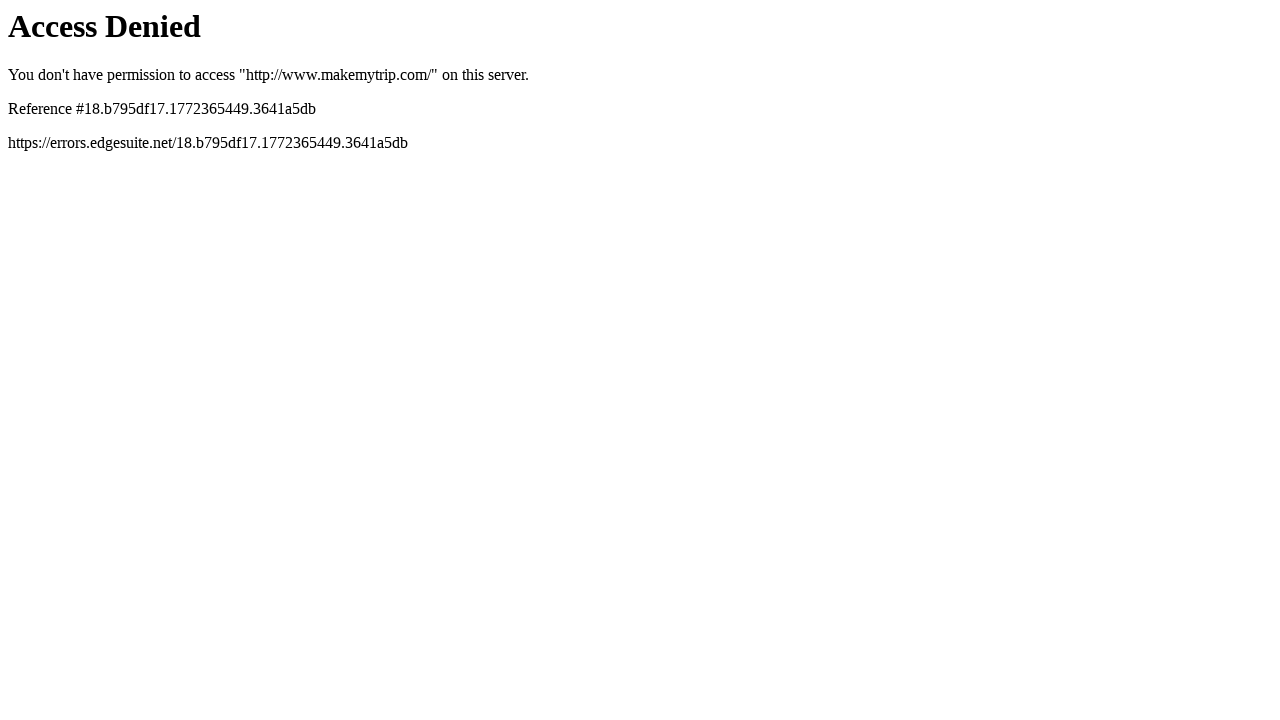

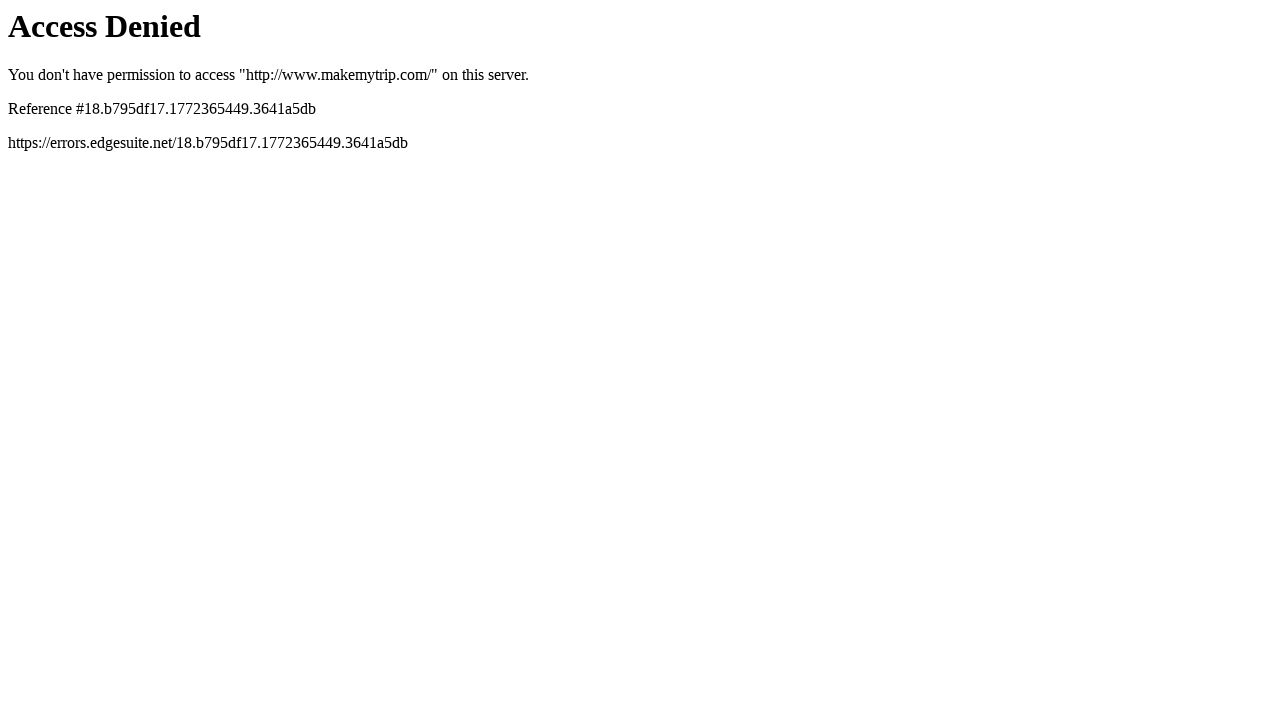